Tests web table interaction on a practice automation site by counting table rows and columns, and retrieving all table cell values to verify the table structure is correctly loaded.

Starting URL: https://testautomationpractice.blogspot.com/

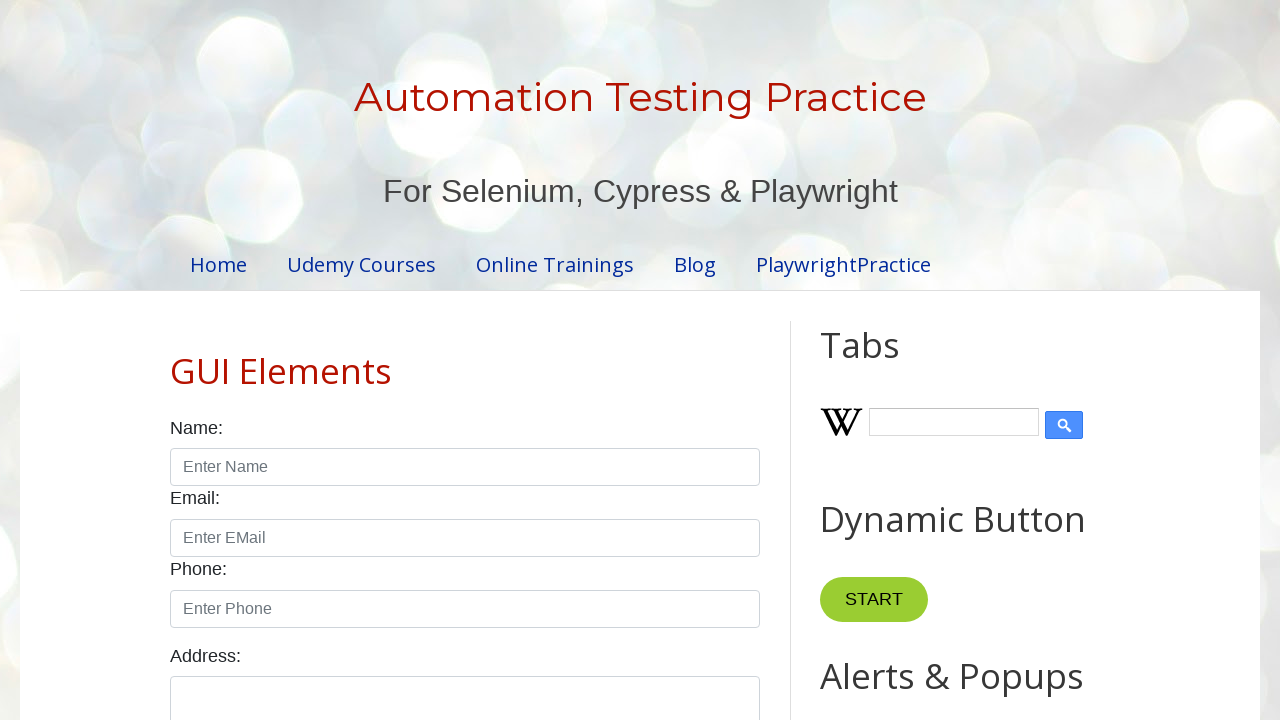

Navigated to test automation practice site
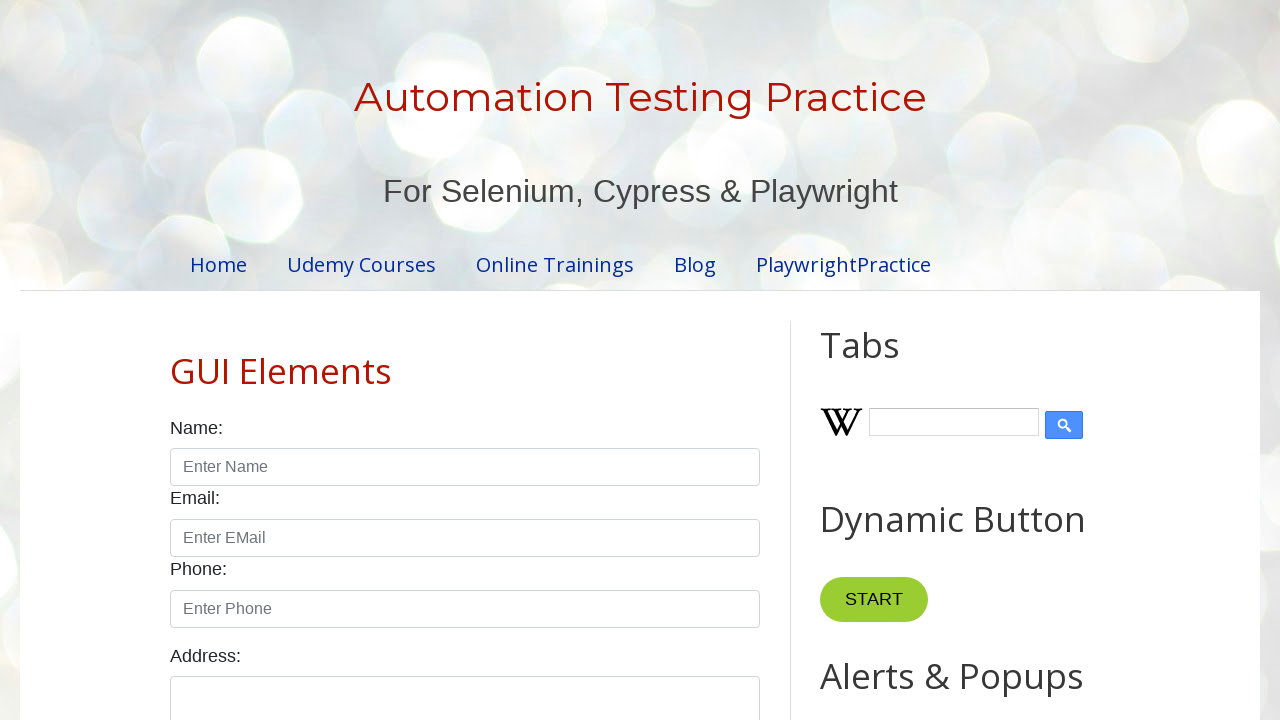

Table rows element loaded and ready
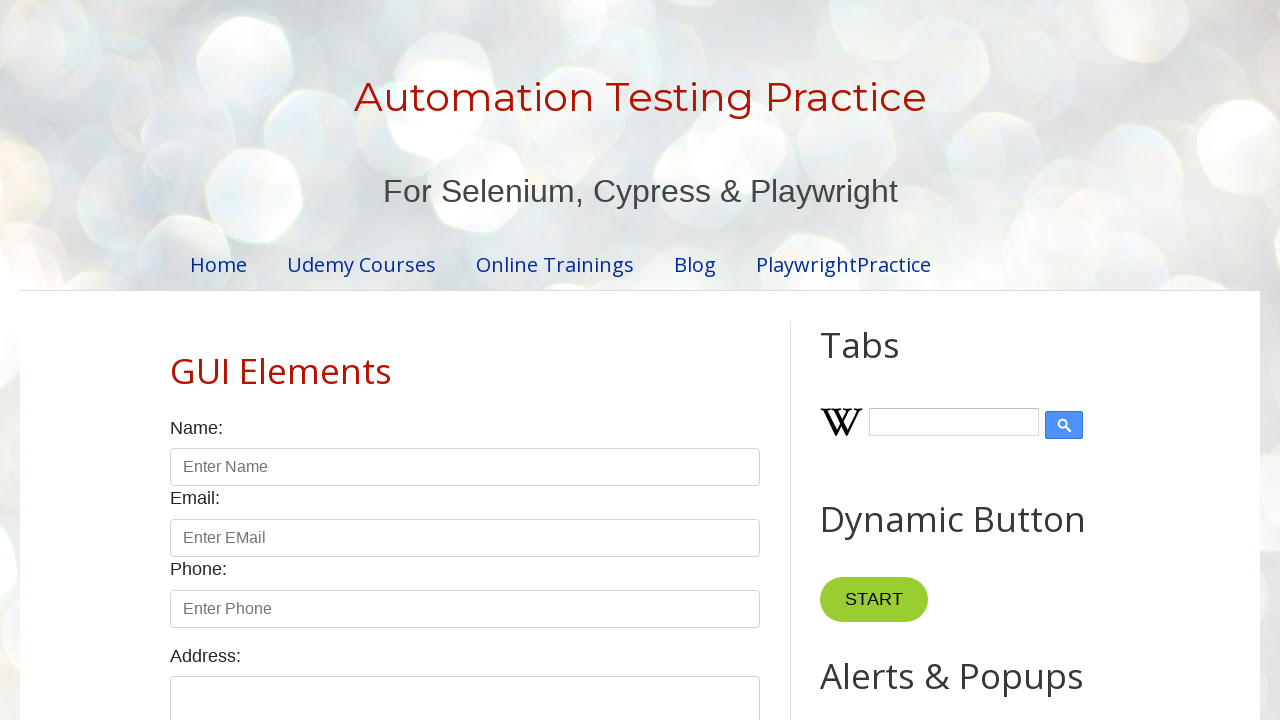

Counted 4 rows in the table
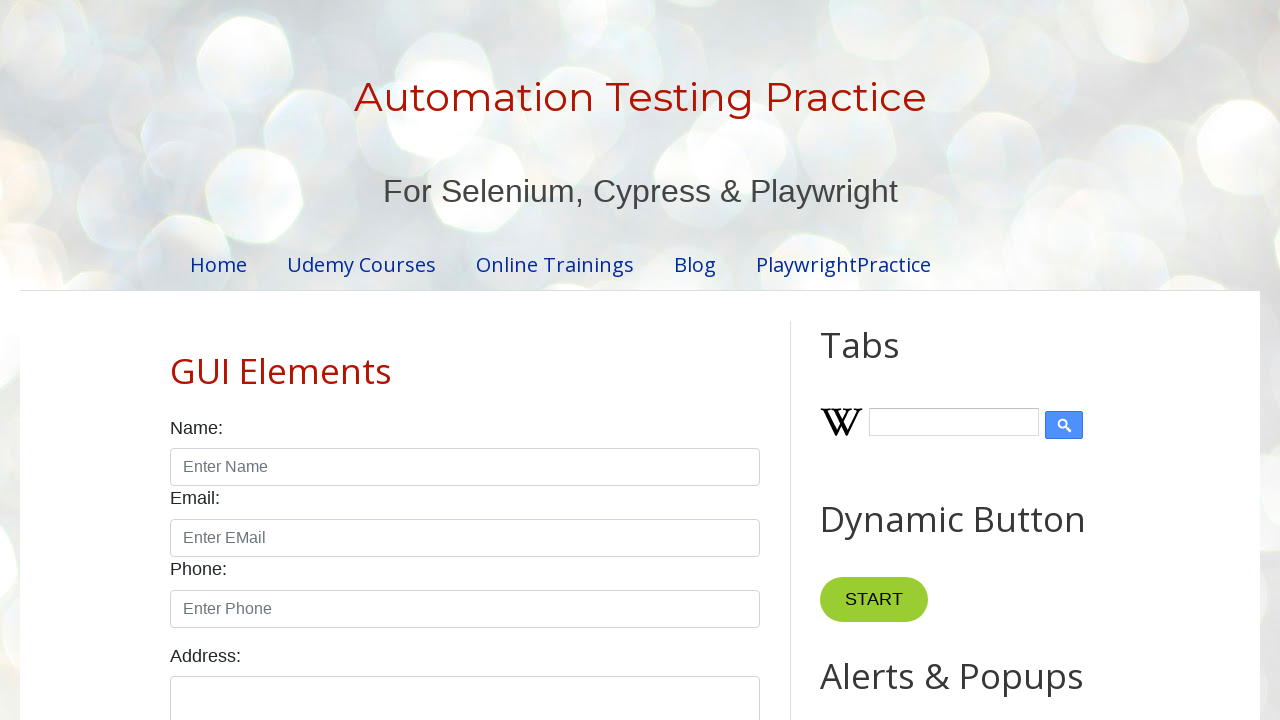

Counted 5 columns in the table
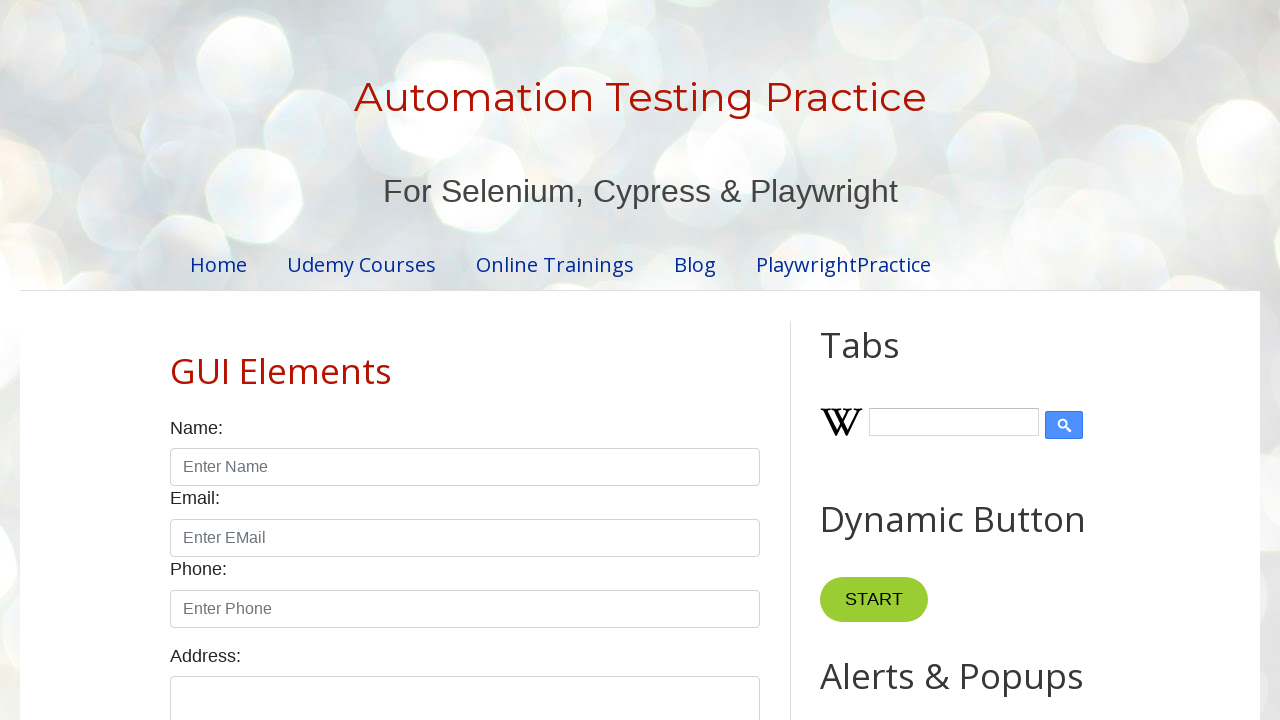

Retrieved 20 cell values from table
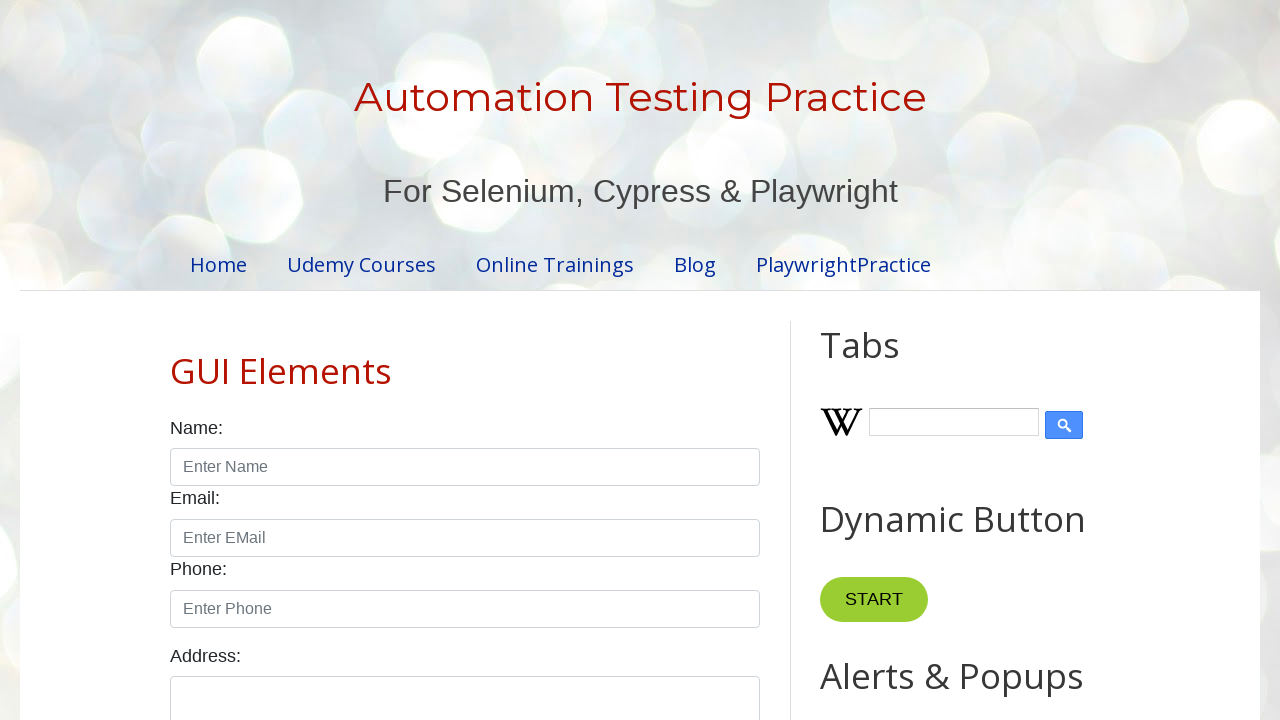

Verified table has at least one row
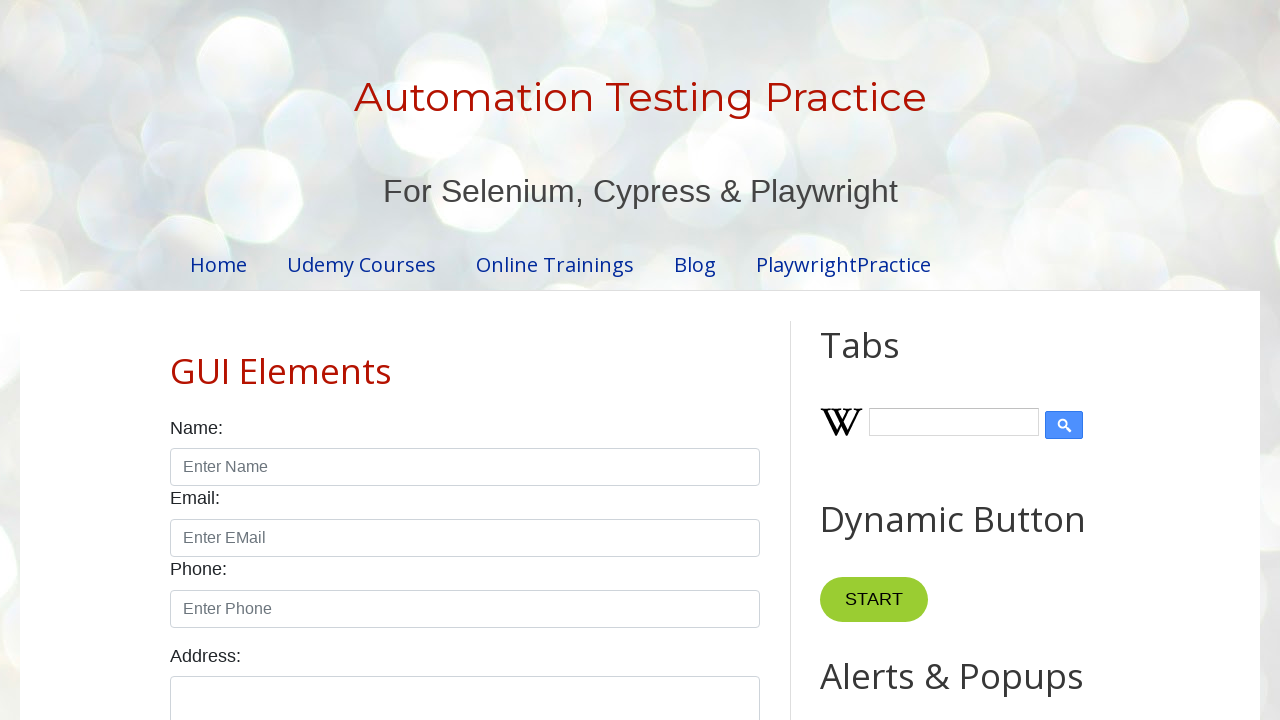

Verified table has at least one column
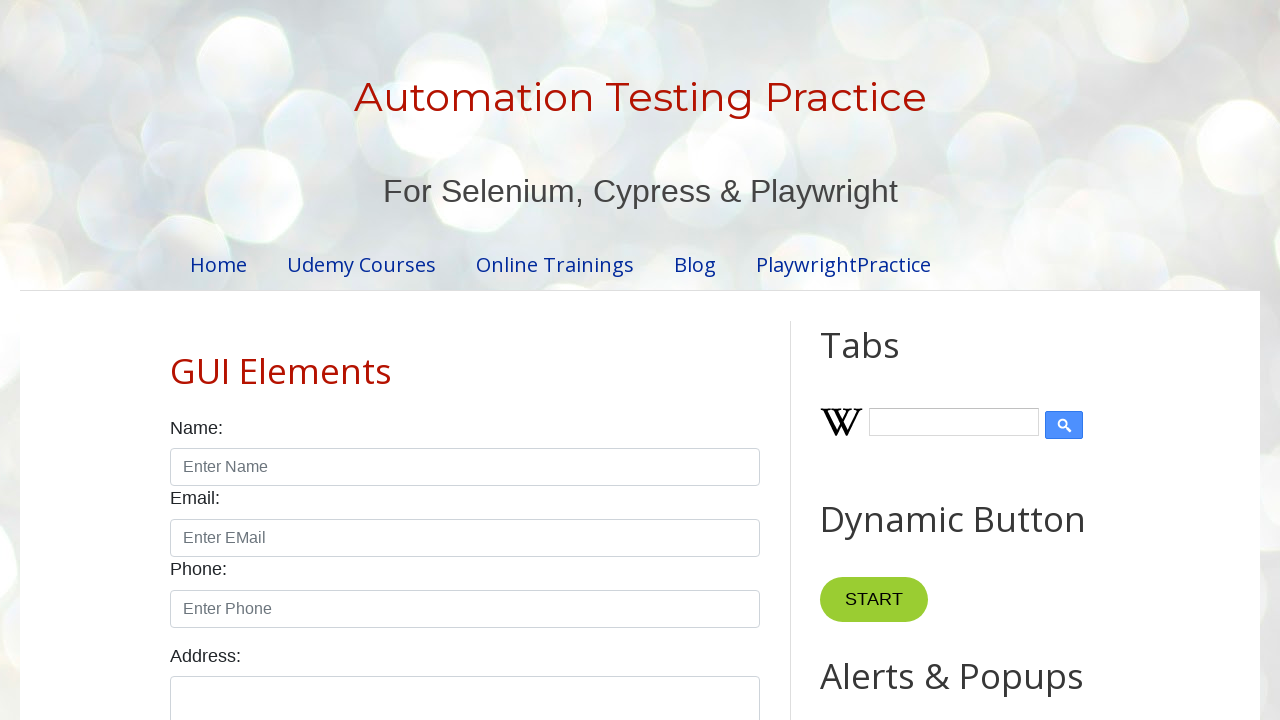

Verified table has cell values populated
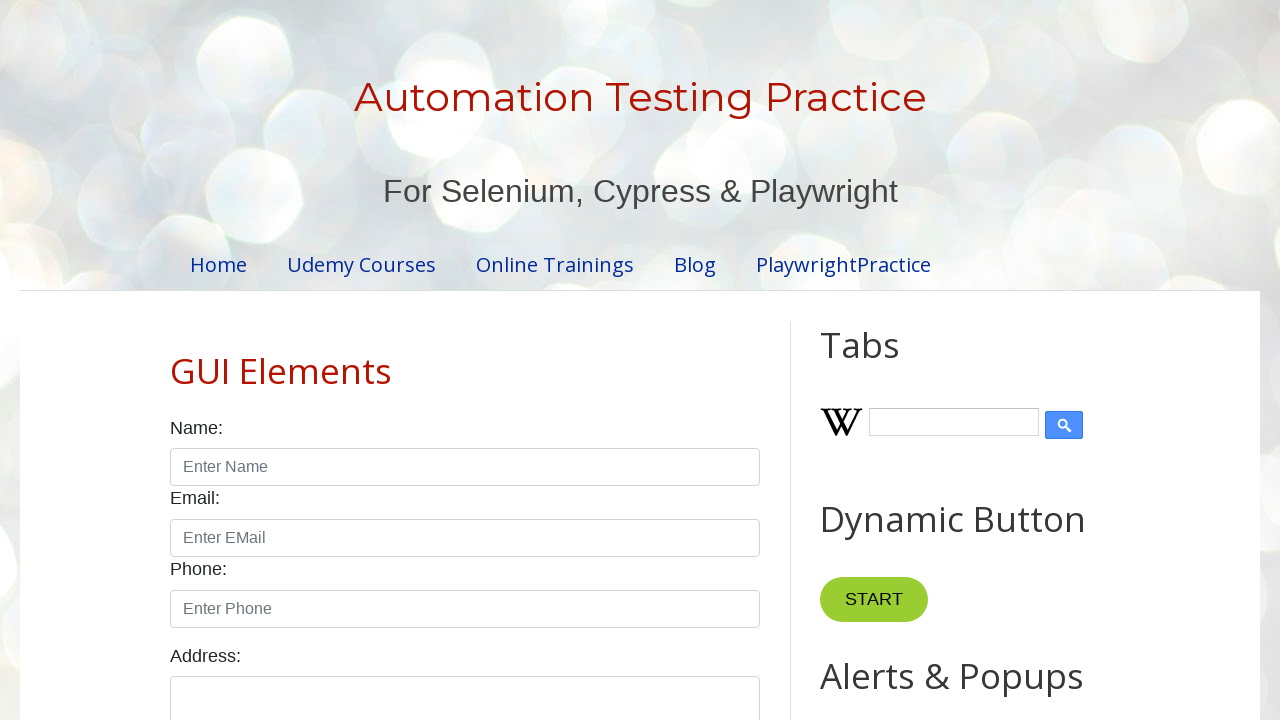

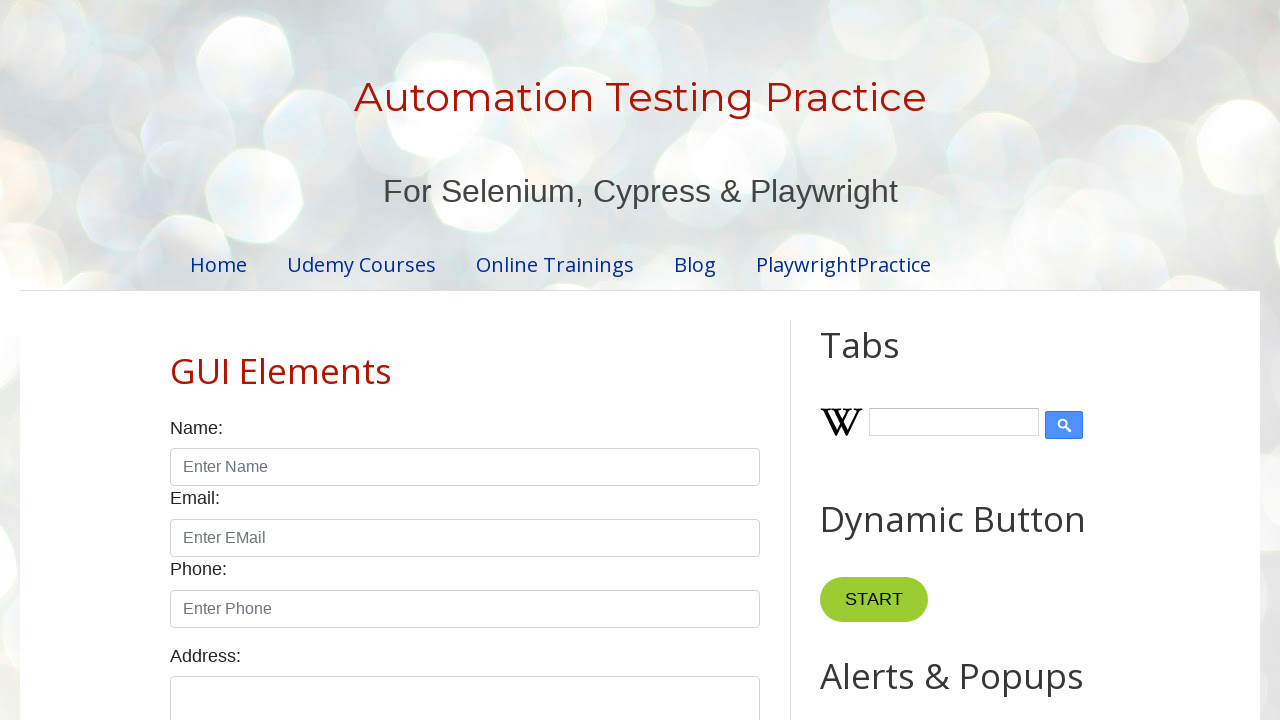